Navigates to DemoQA elements page and selects a radio button option

Starting URL: https://demoqa.com/elements

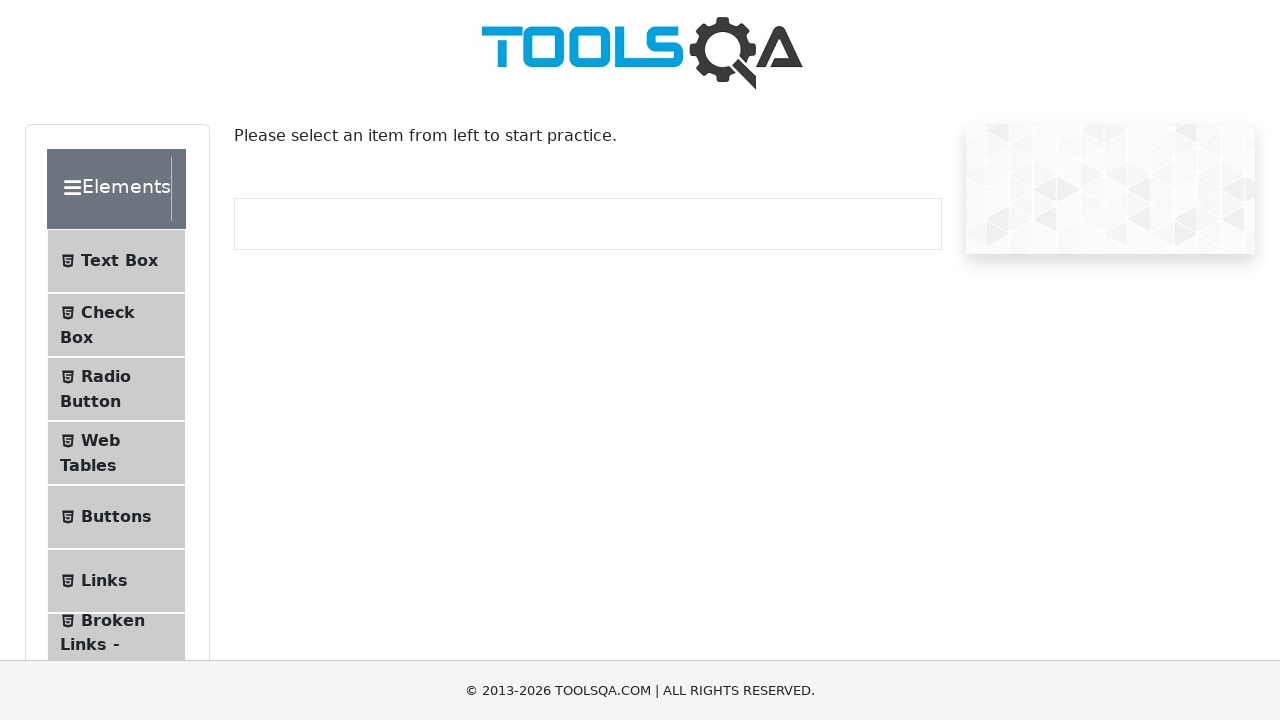

Clicked on Radio Button menu item at (116, 389) on #item-2
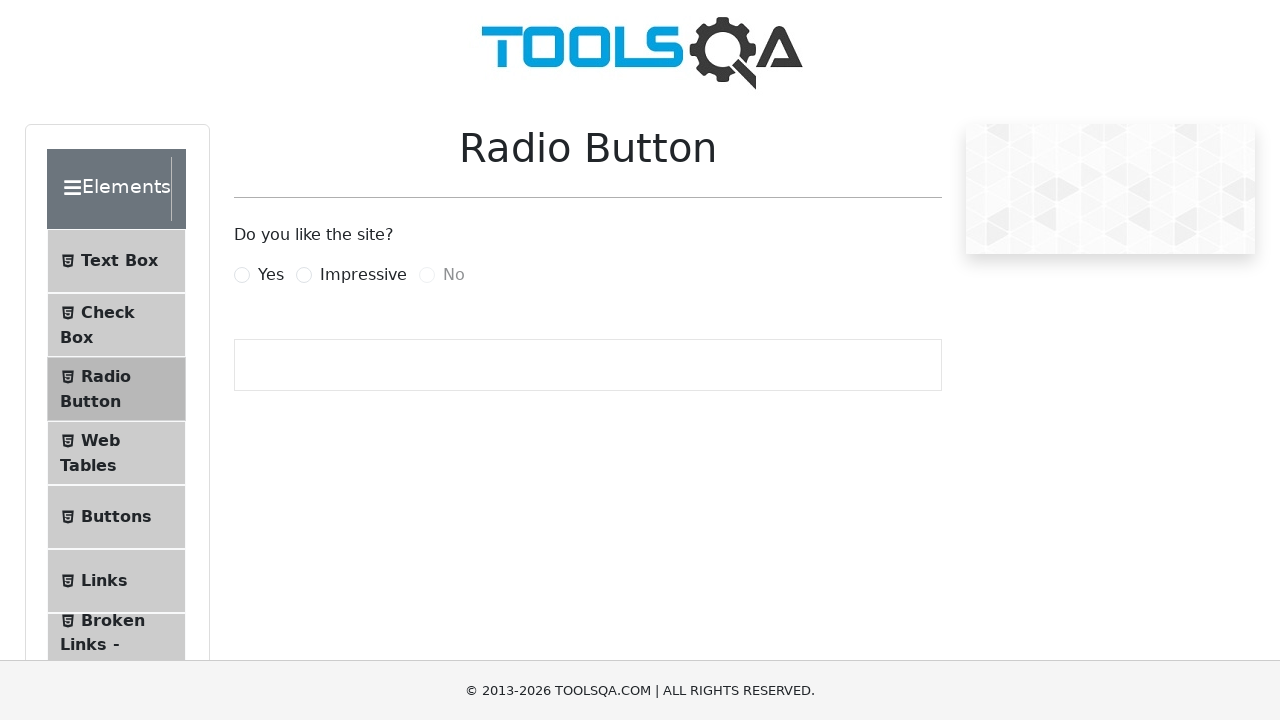

Selected the 'Yes' radio button option at (271, 275) on [for='yesRadio']
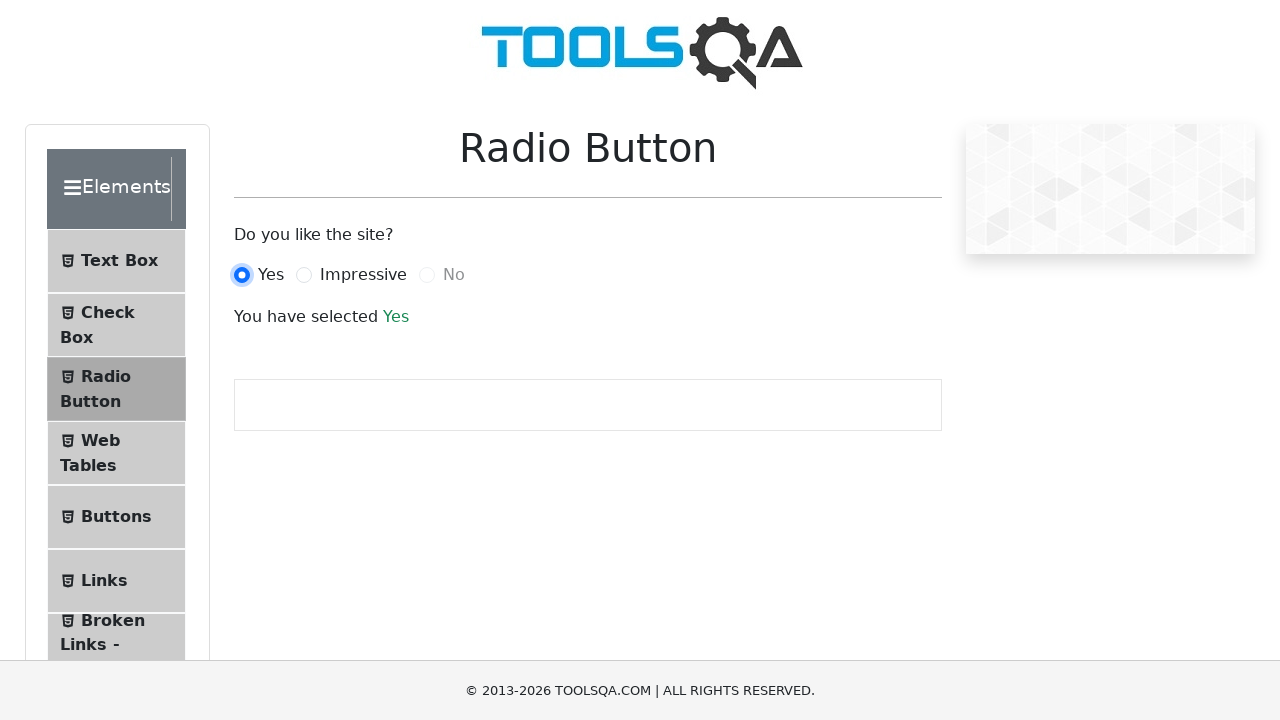

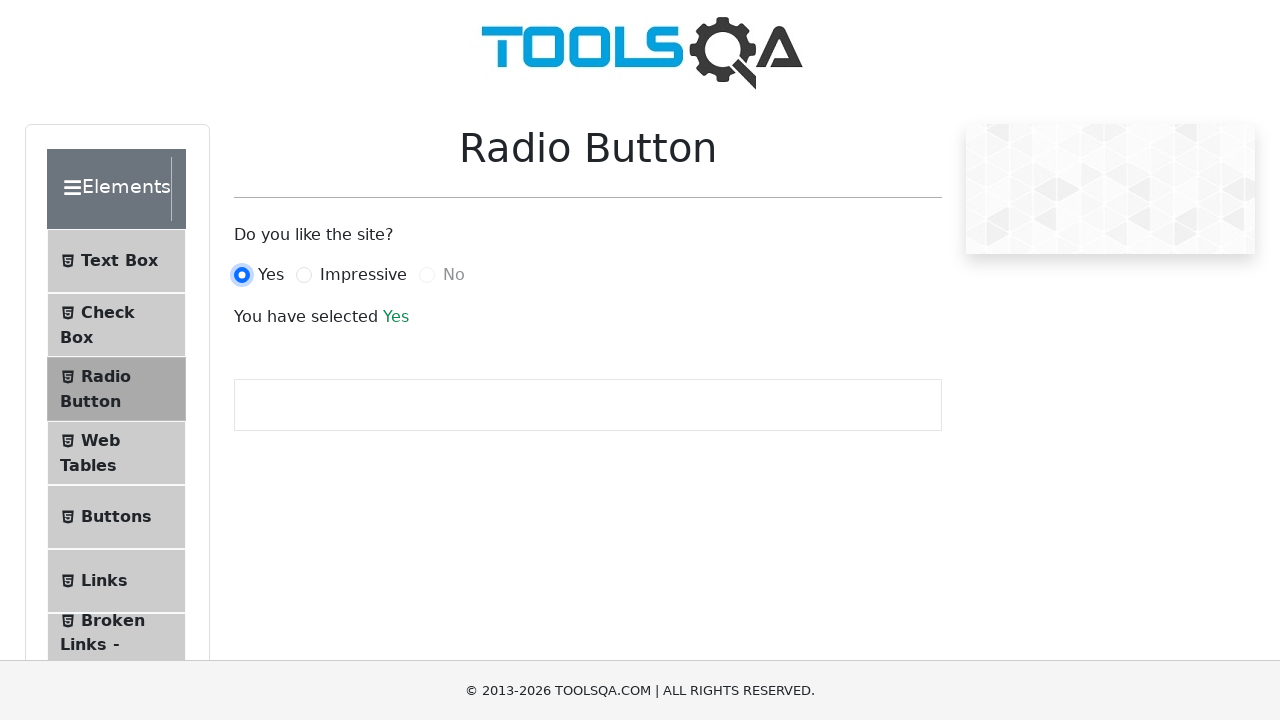